Tests filter highlighting by clicking through All, Active, and Completed filters

Starting URL: https://demo.playwright.dev/todomvc

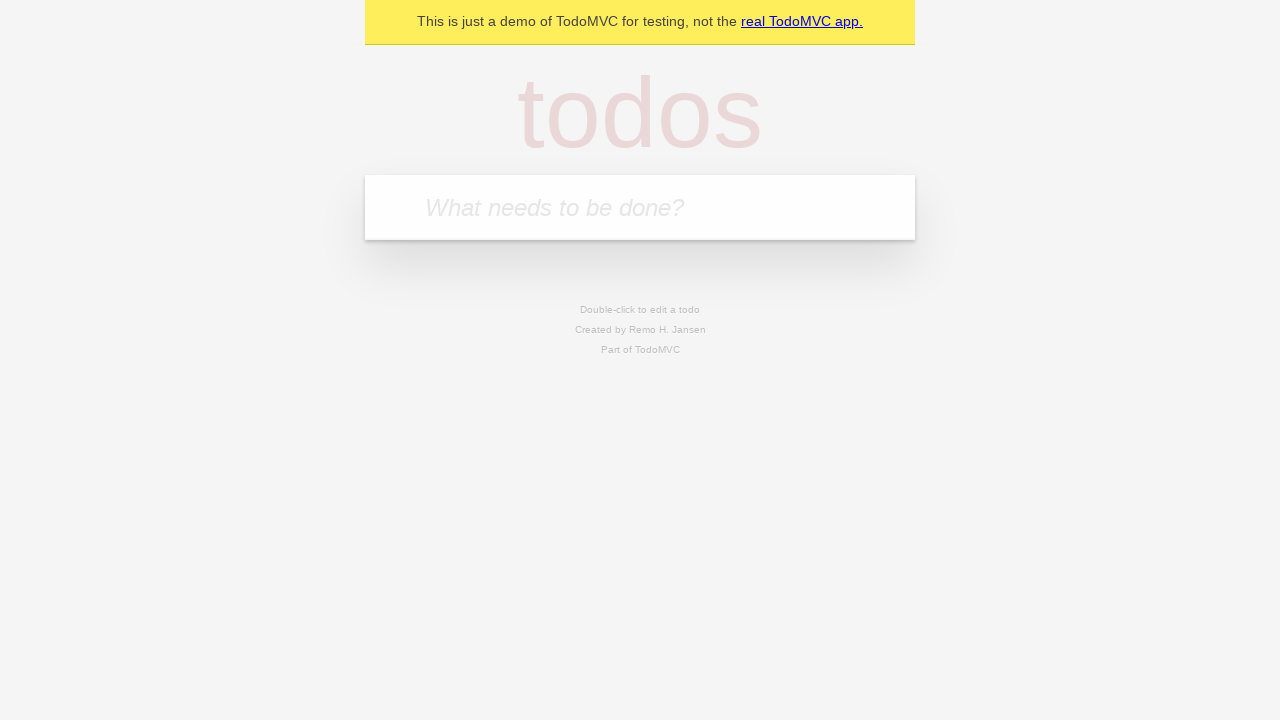

Filled todo input with 'buy some cheese' on internal:attr=[placeholder="What needs to be done?"i]
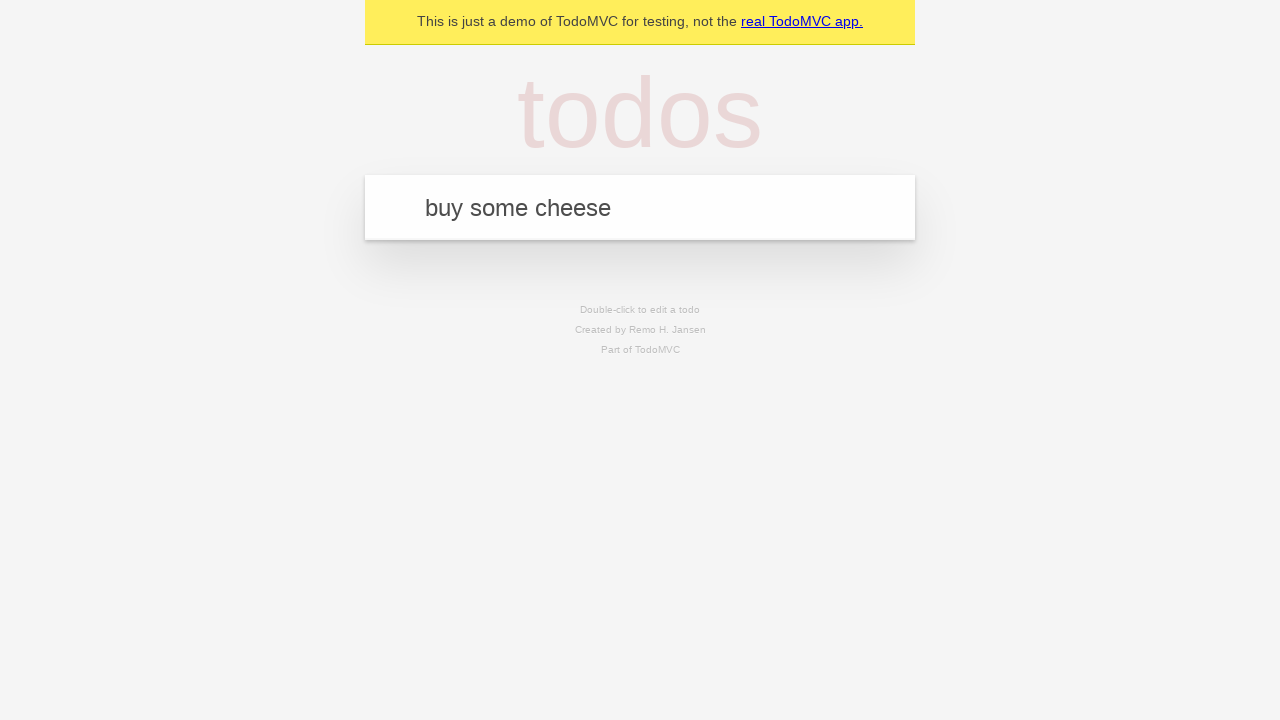

Pressed Enter to create todo 'buy some cheese' on internal:attr=[placeholder="What needs to be done?"i]
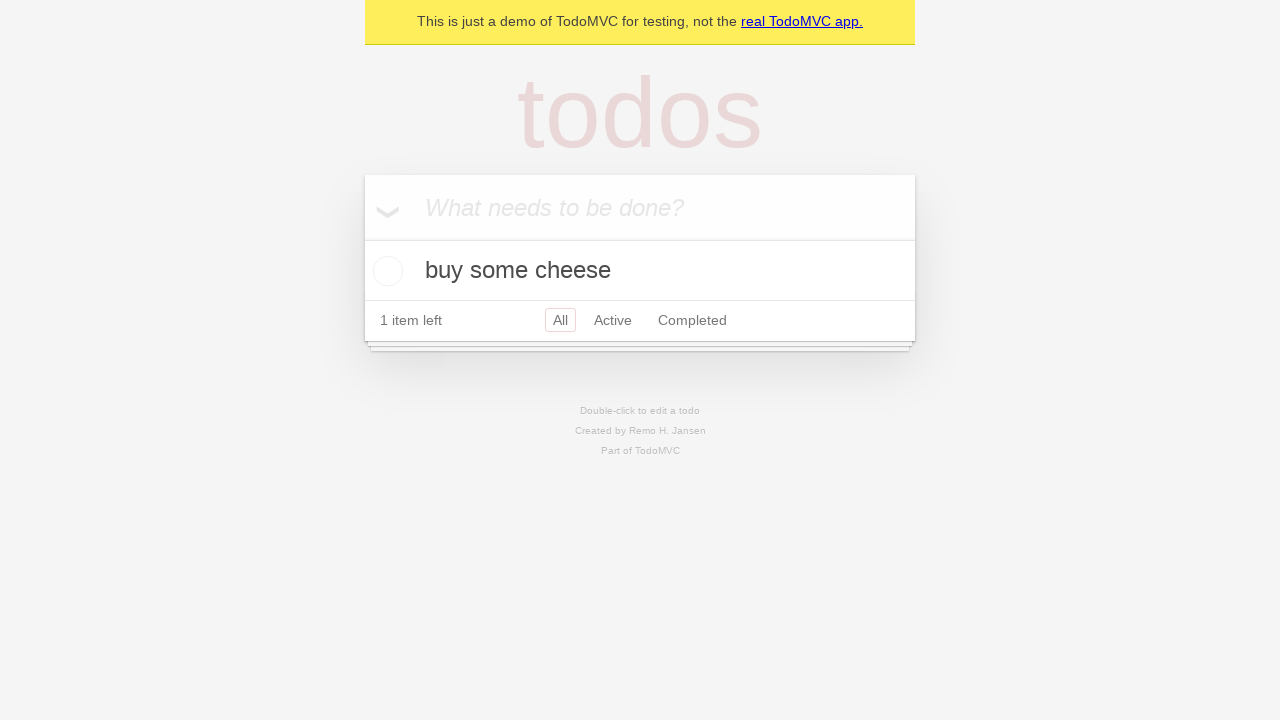

Filled todo input with 'feed the cat' on internal:attr=[placeholder="What needs to be done?"i]
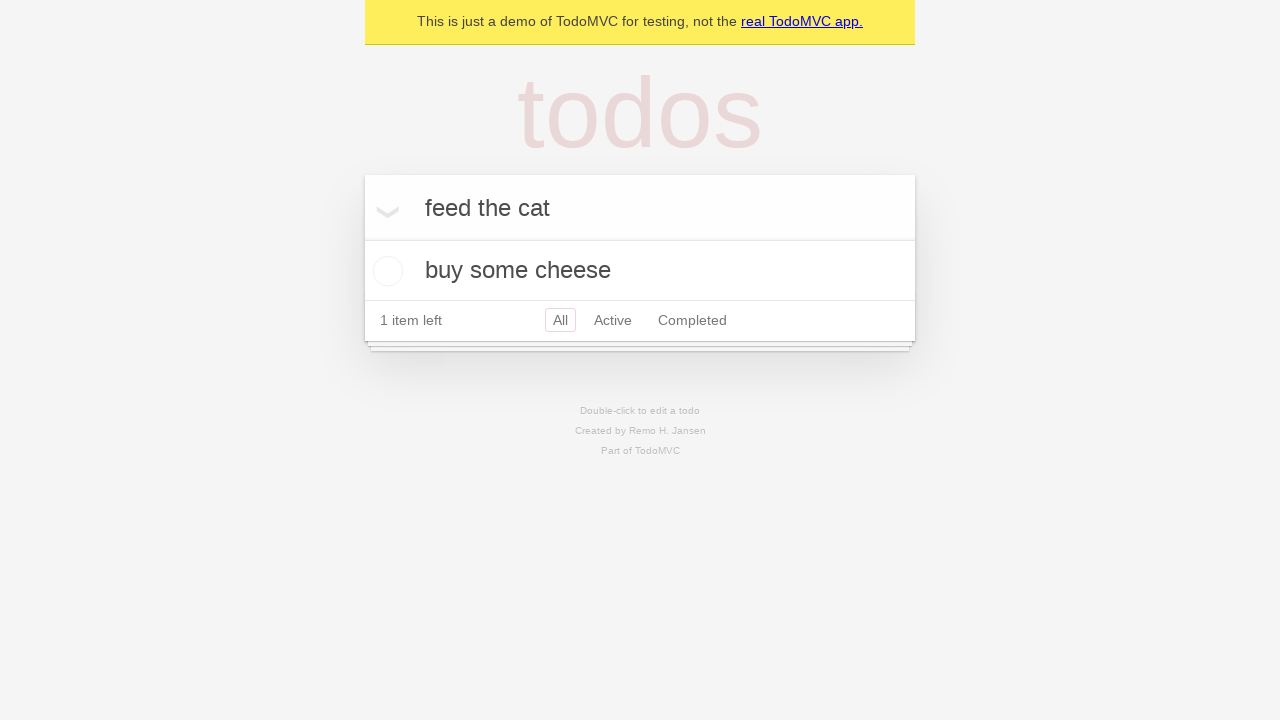

Pressed Enter to create todo 'feed the cat' on internal:attr=[placeholder="What needs to be done?"i]
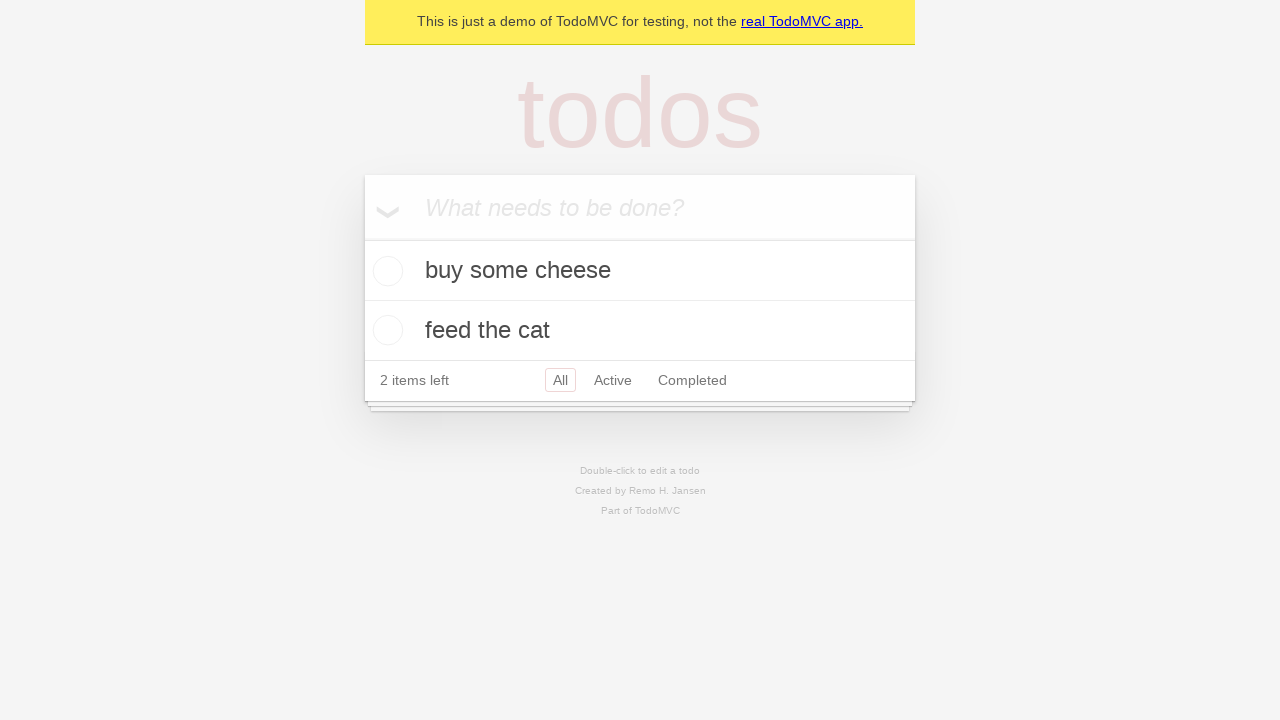

Filled todo input with 'book a doctors appointment' on internal:attr=[placeholder="What needs to be done?"i]
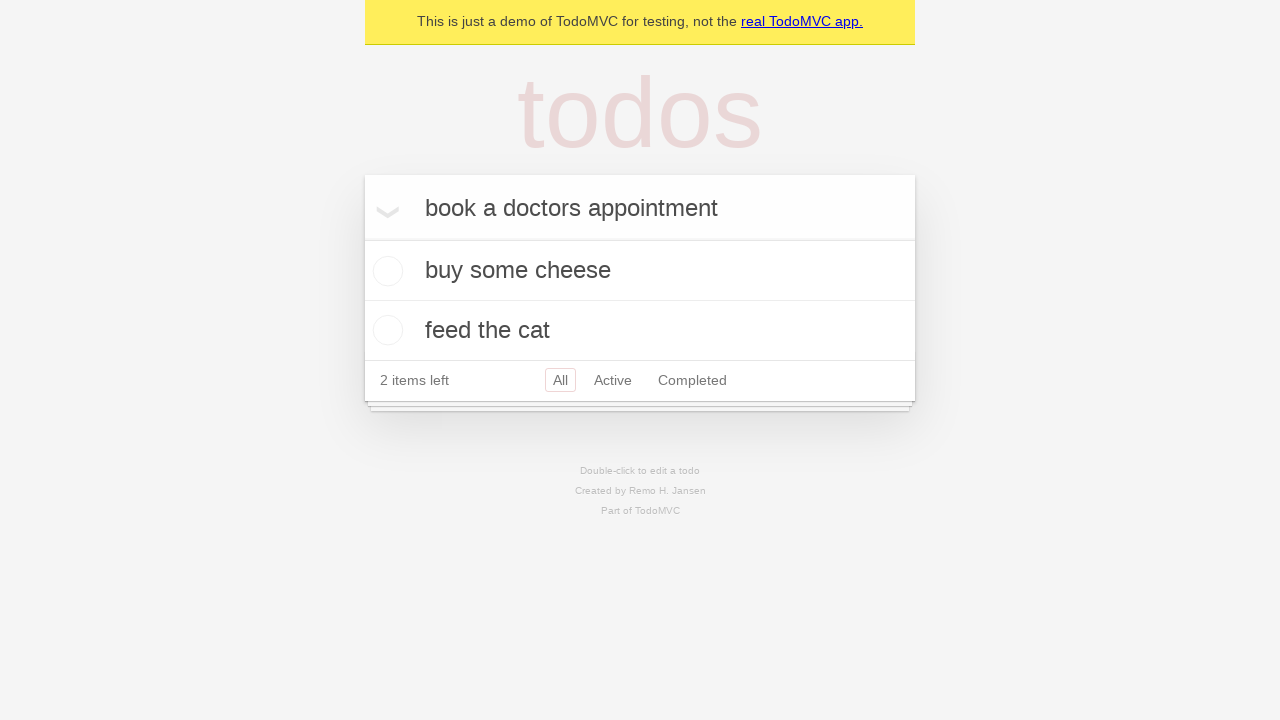

Pressed Enter to create todo 'book a doctors appointment' on internal:attr=[placeholder="What needs to be done?"i]
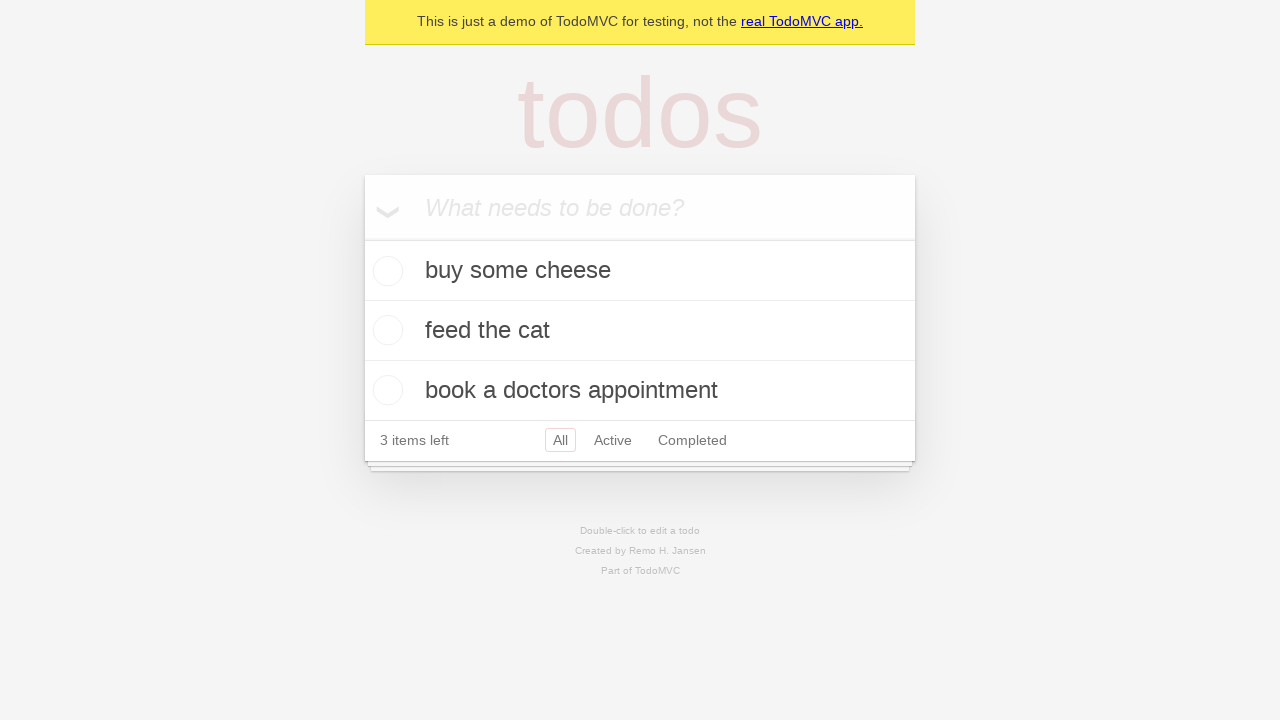

Verified 'All' filter is selected by default
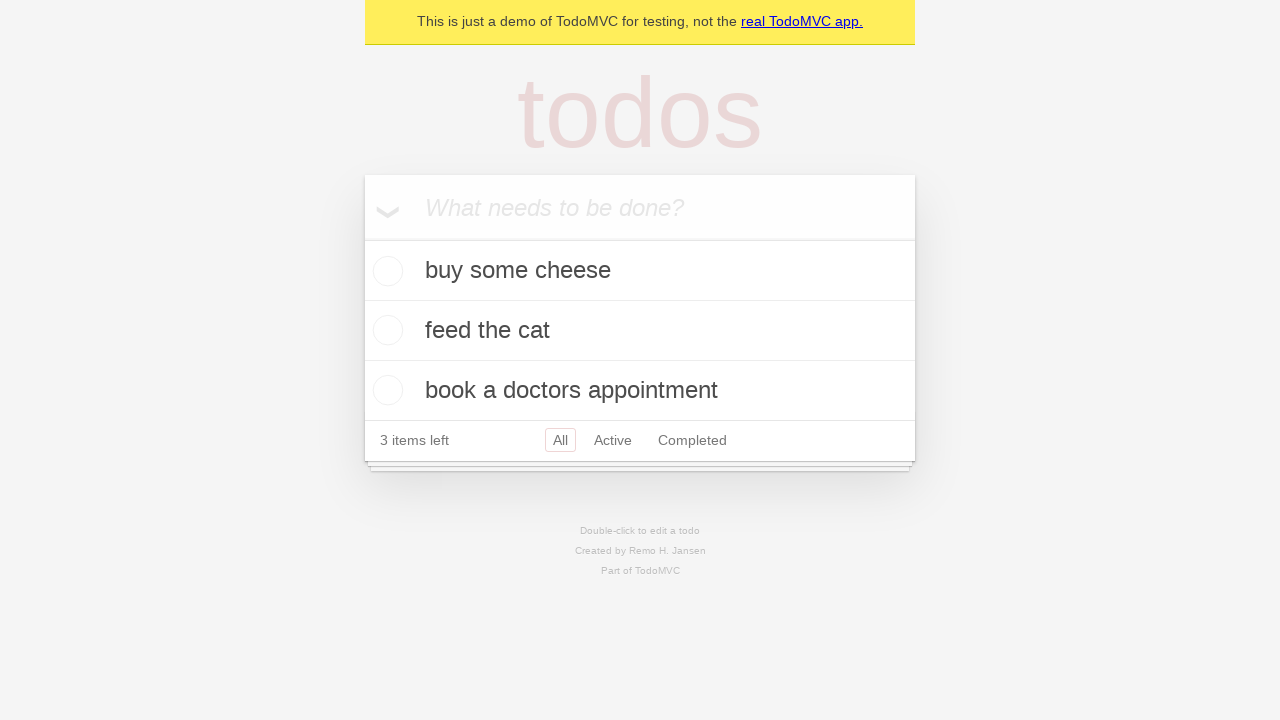

Clicked 'Active' filter link at (613, 440) on internal:role=link[name="Active"i]
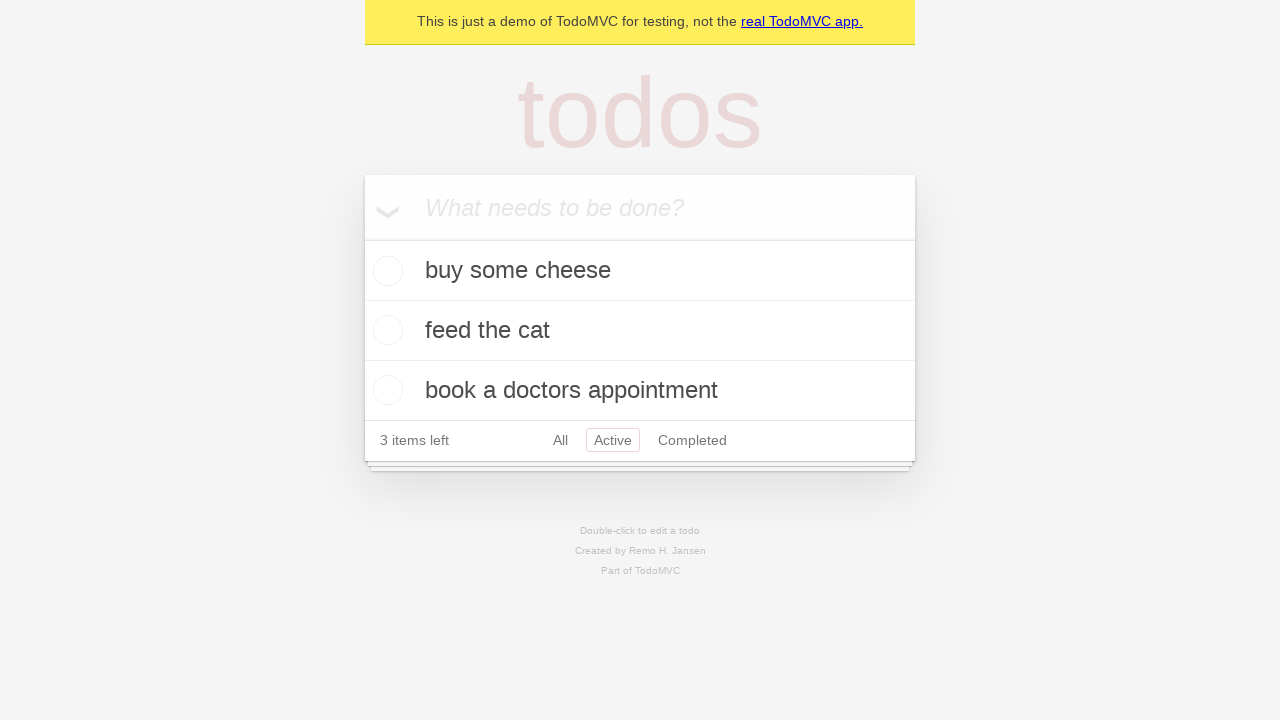

Verified 'Active' filter is now highlighted
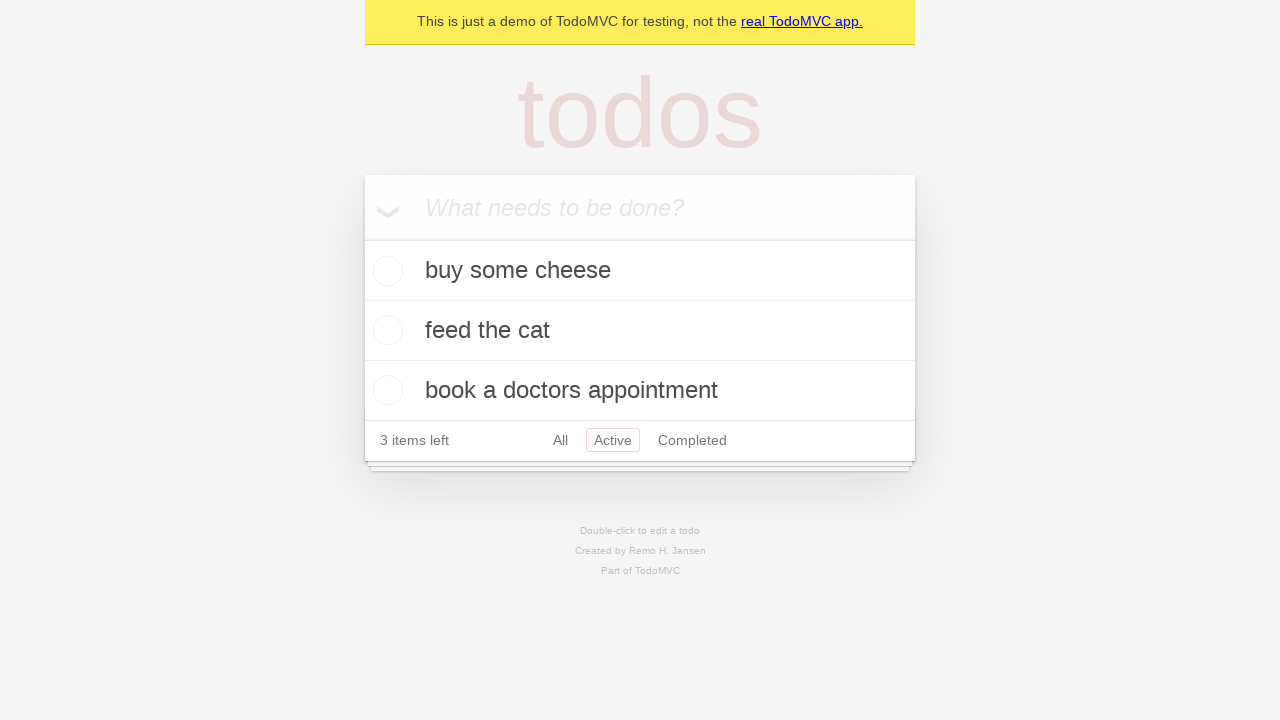

Clicked 'Completed' filter link at (692, 440) on internal:role=link[name="Completed"i]
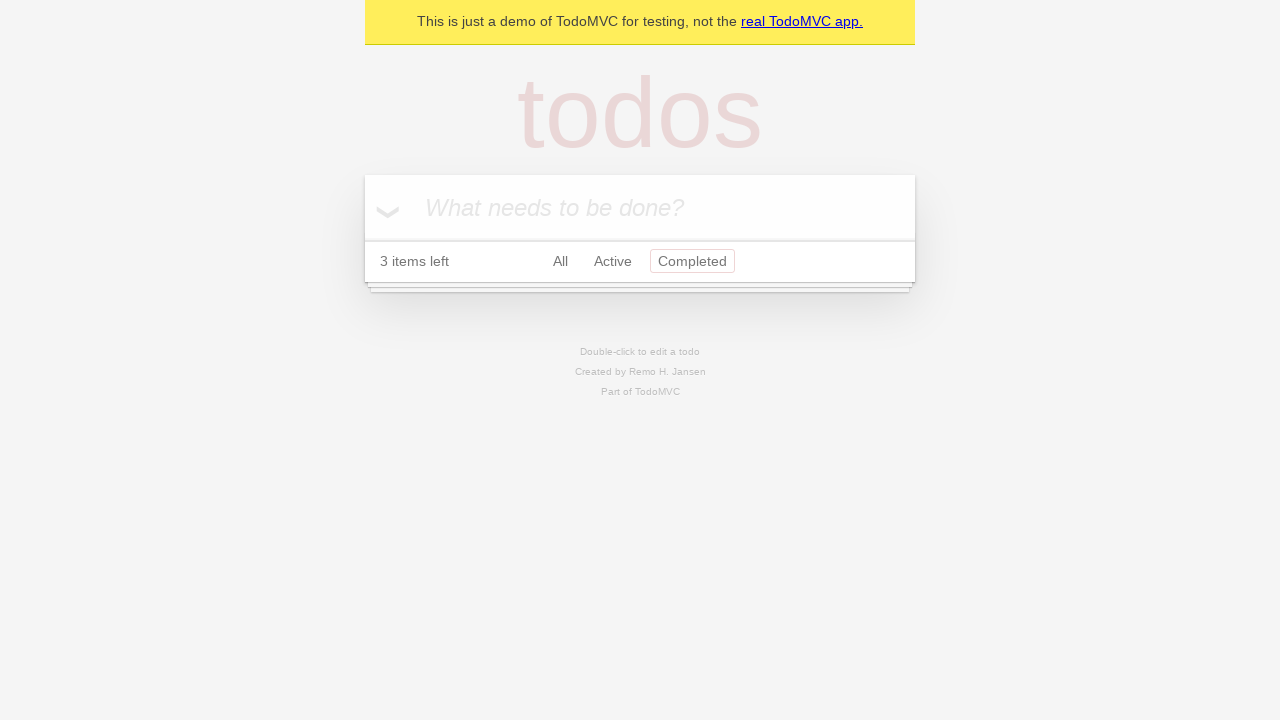

Verified 'Completed' filter is now highlighted
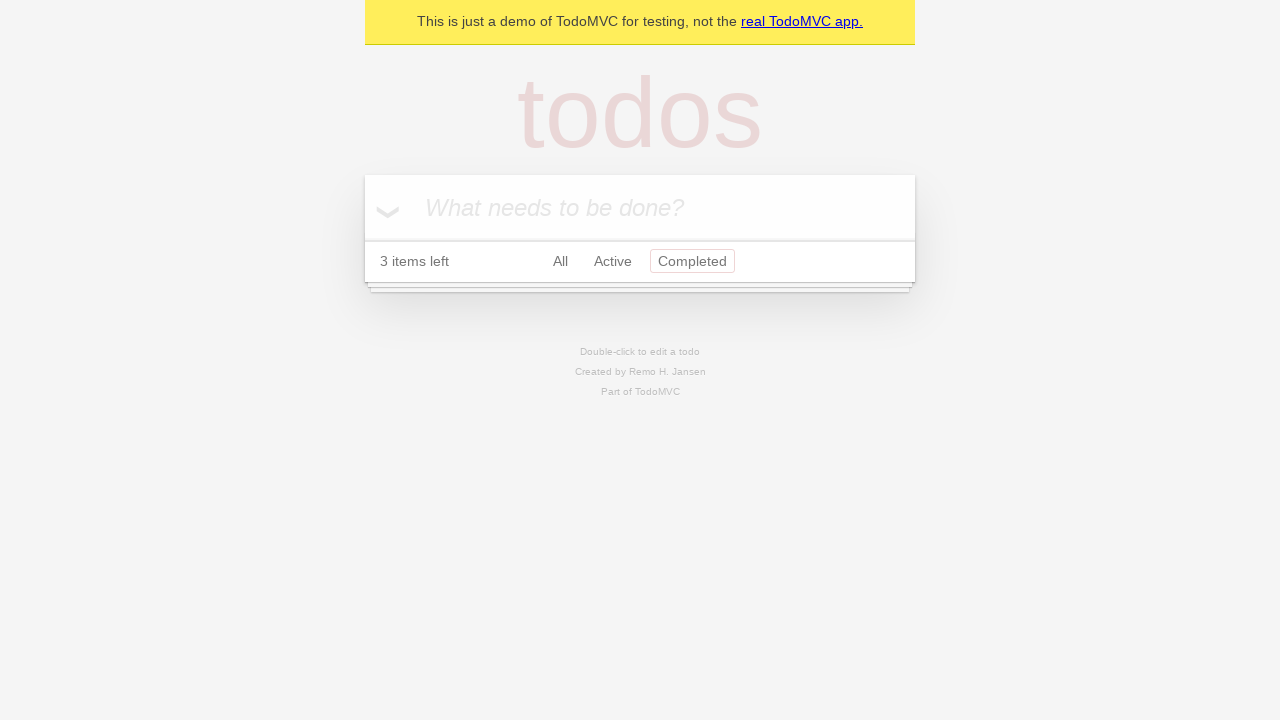

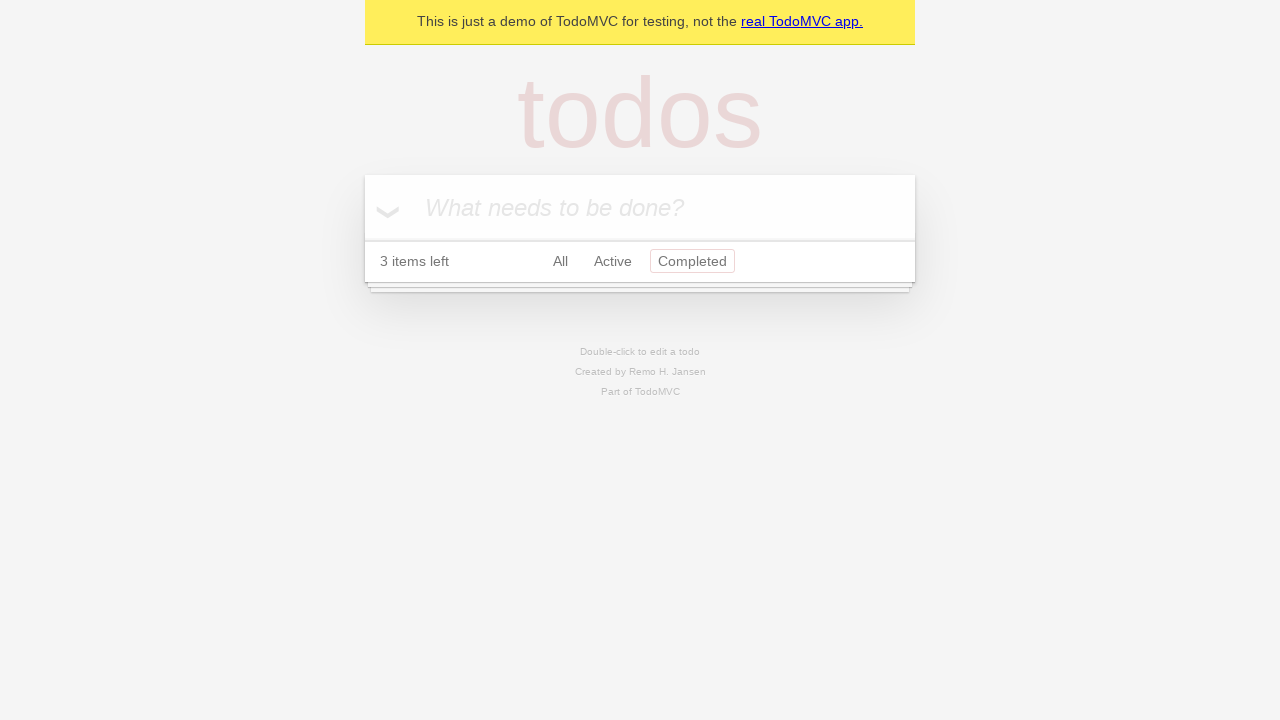